Tests checking a checkbox element

Starting URL: https://www.automationtestinginsider.com/2019/08/textarea-textarea-element-defines-multi.html

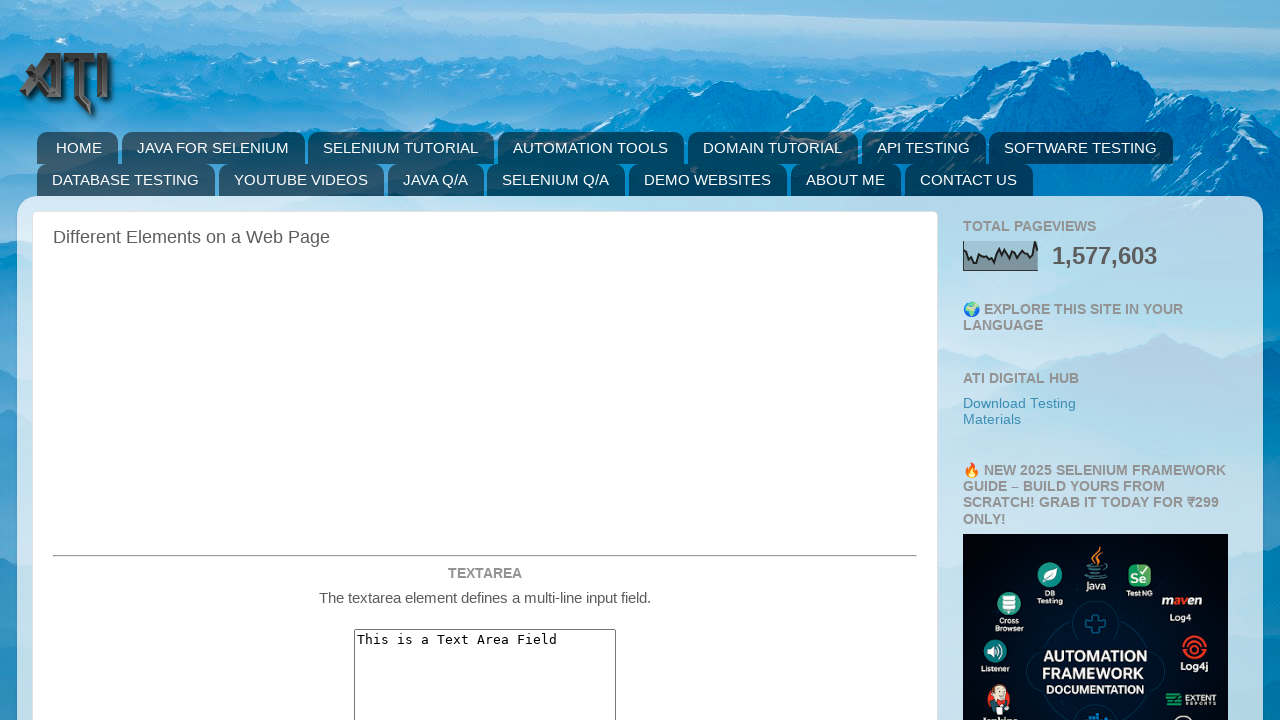

Clicked checkbox element with name 'Checkbox3' at (446, 361) on xpath=//input[@name='Checkbox3'][@value='Checkbox3']
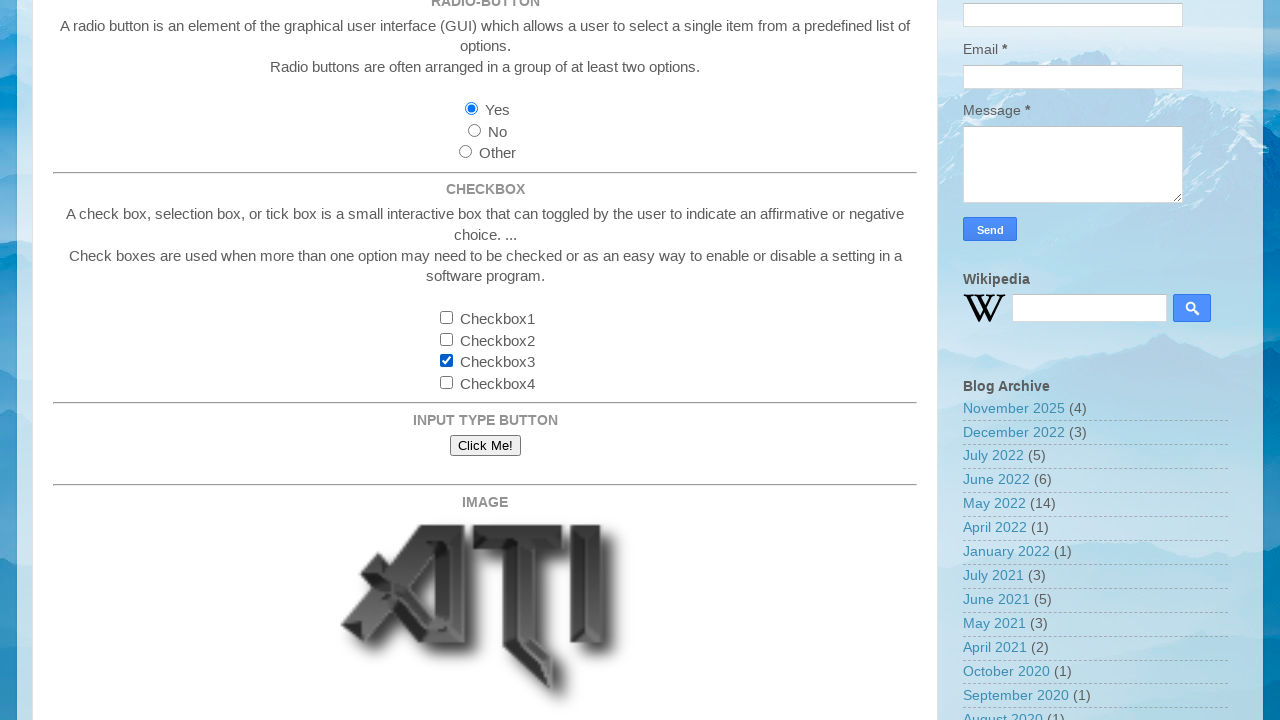

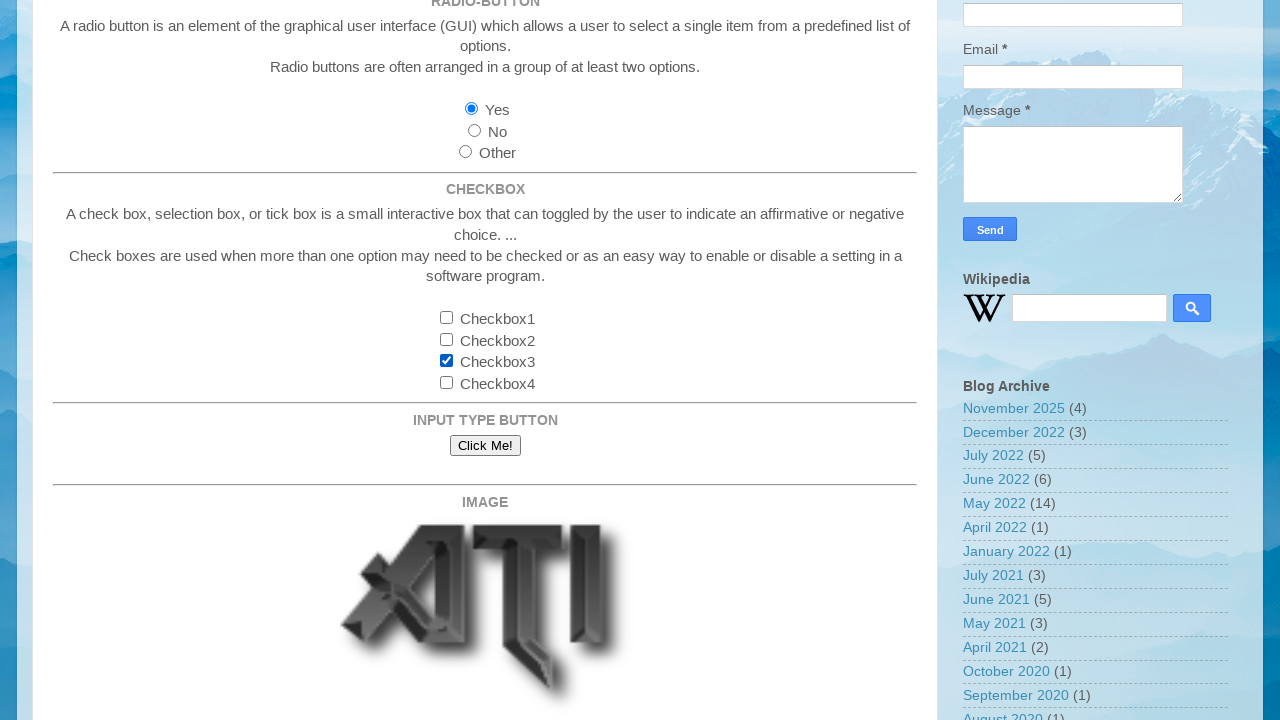